Tests a basic calculator by selecting build version, entering numbers, selecting operation, calculating result, and navigating through page links

Starting URL: https://testsheepnz.github.io/BasicCalculator.html

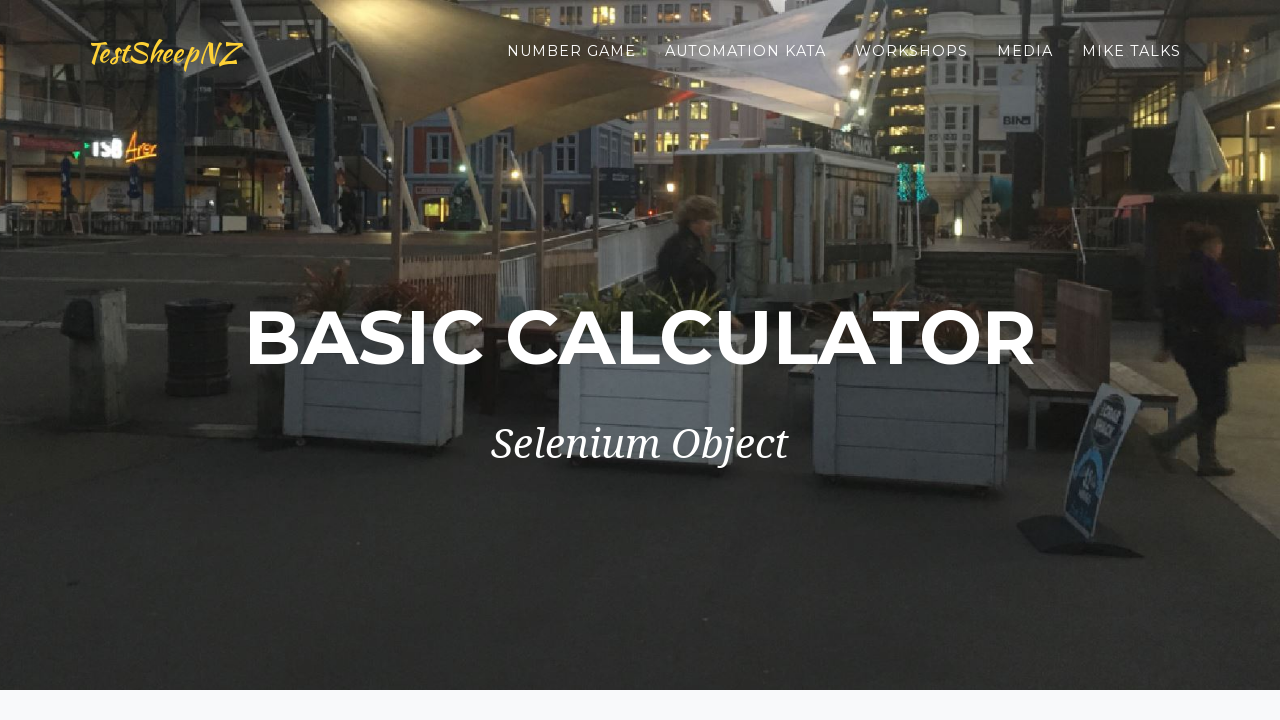

Selected build version 1 from dropdown on #selectBuild
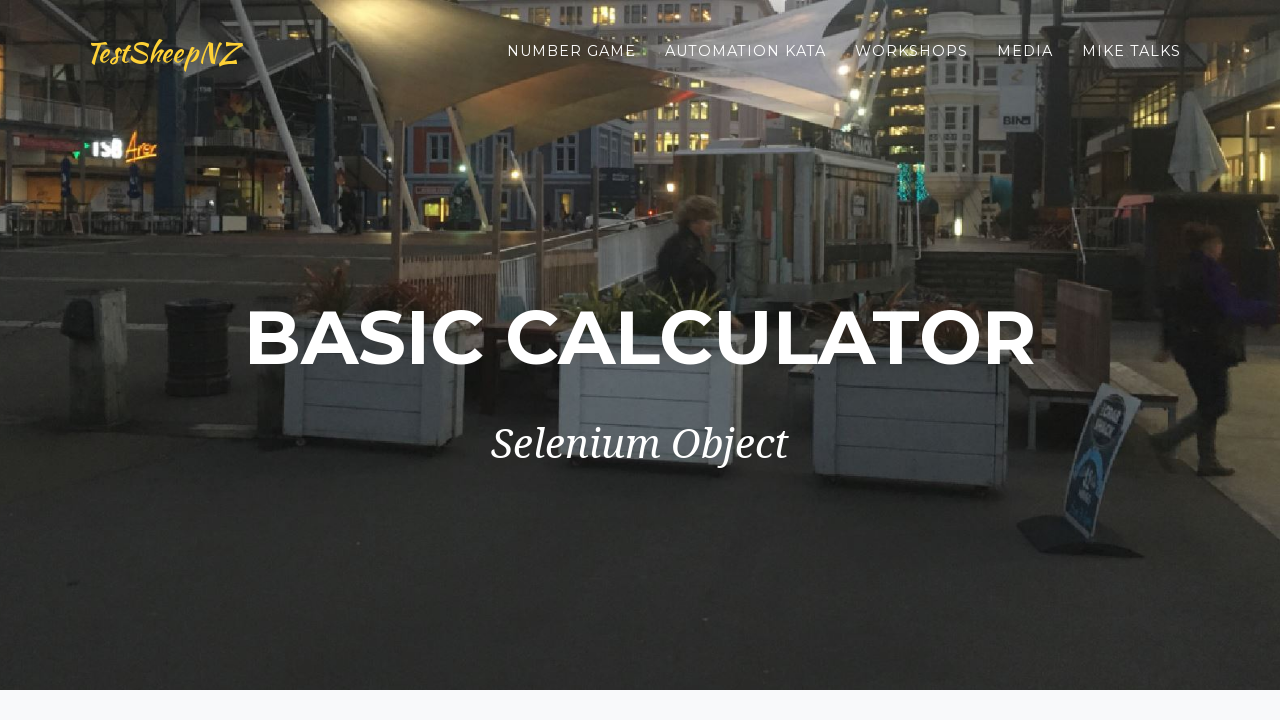

Entered 20 in first number field on #number1Field
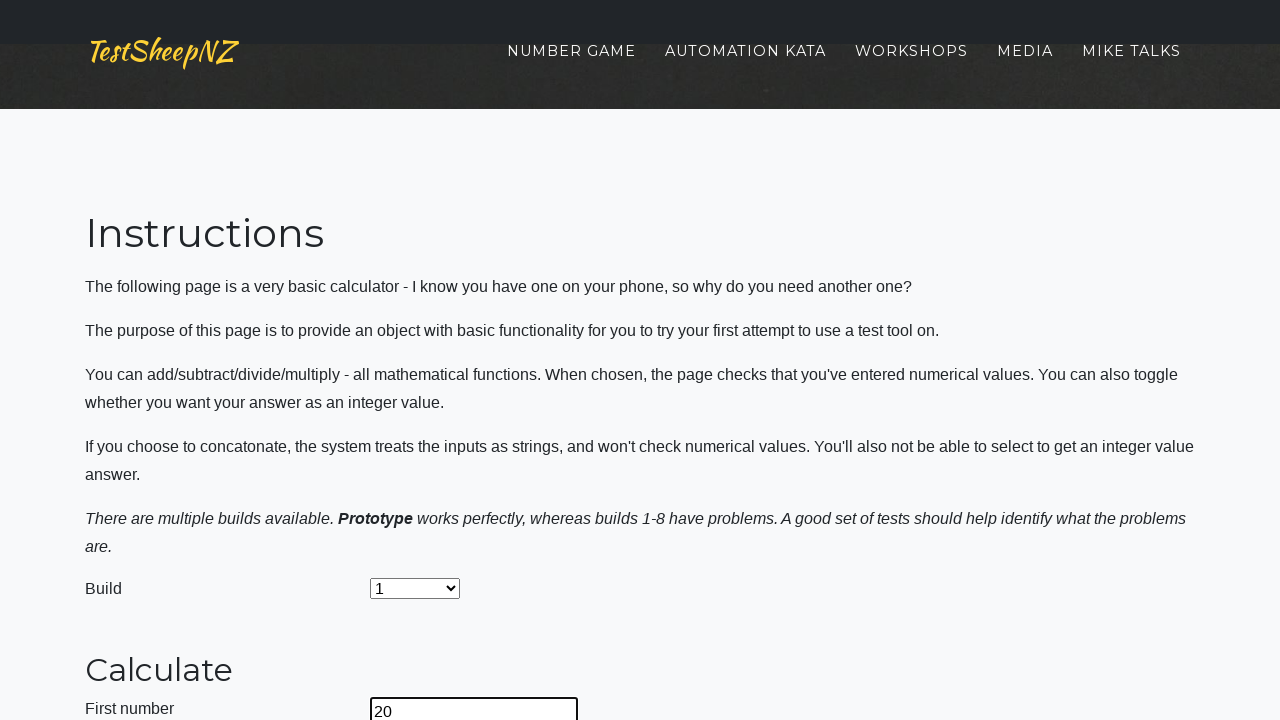

Entered 10 in second number field on #number2Field
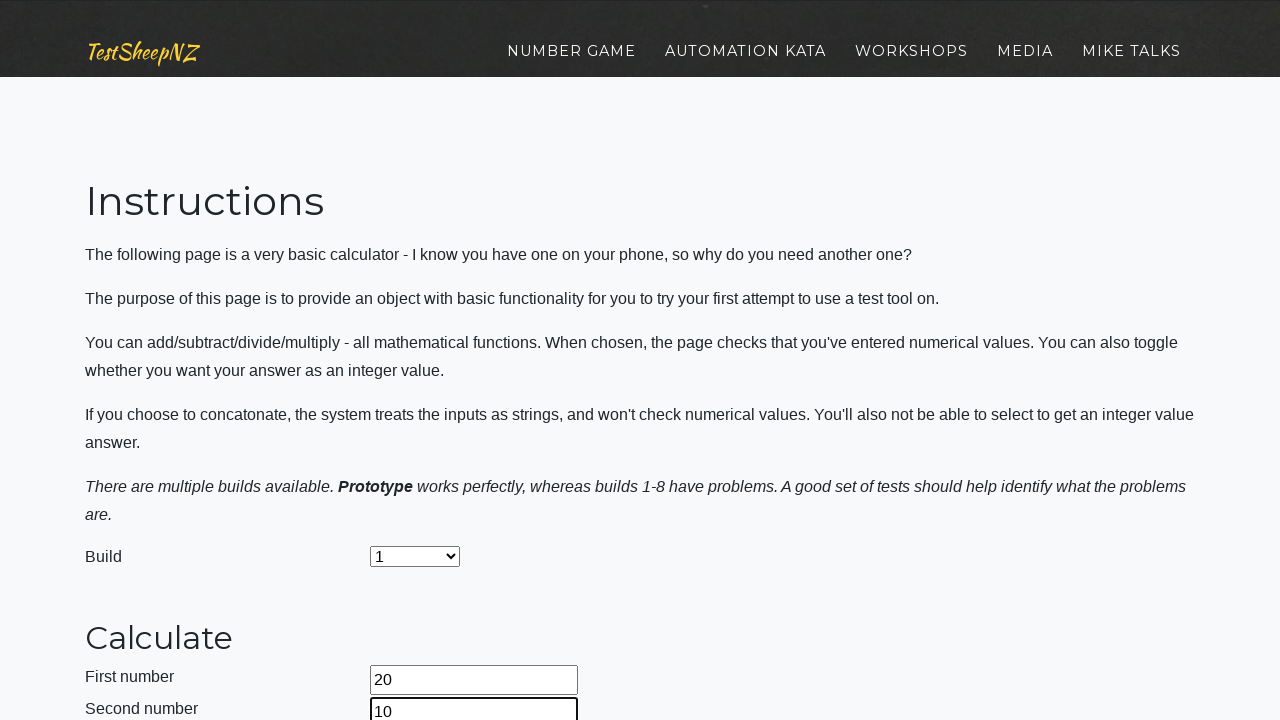

Selected Add operation from dropdown on #selectOperationDropdown
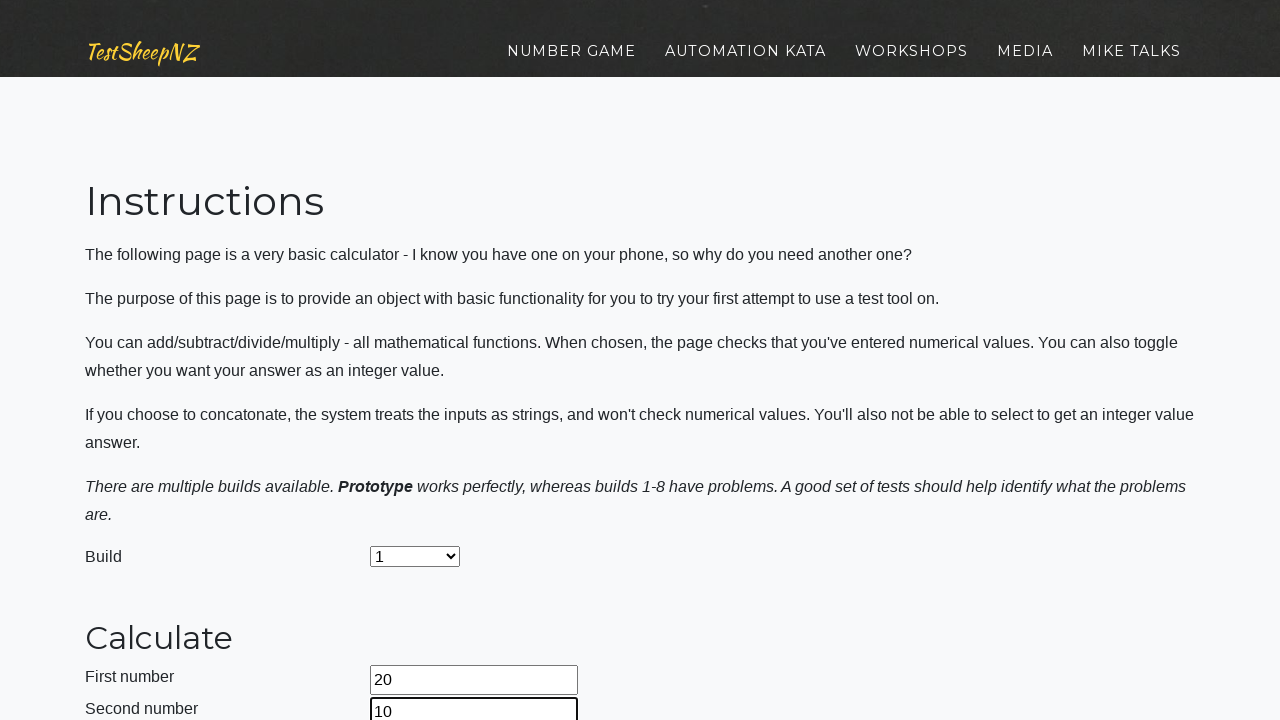

Clicked calculate button at (422, 361) on #calculateButton
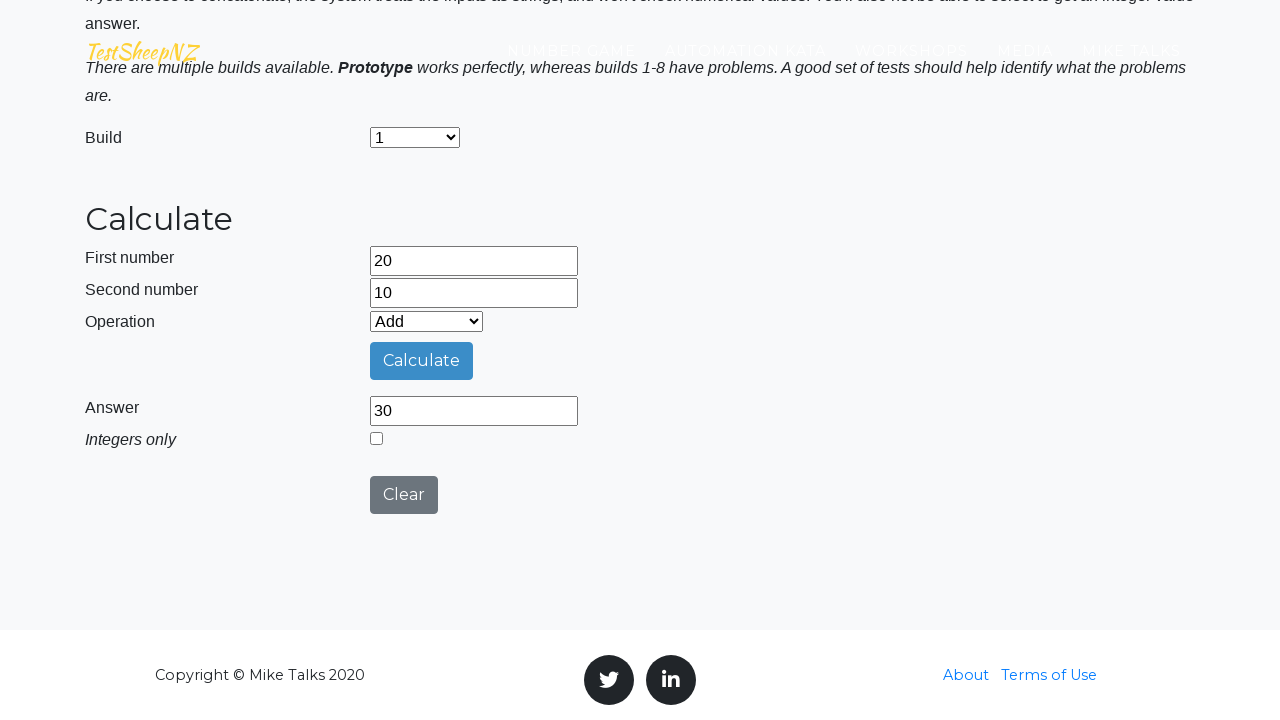

Answer field appeared with calculation result
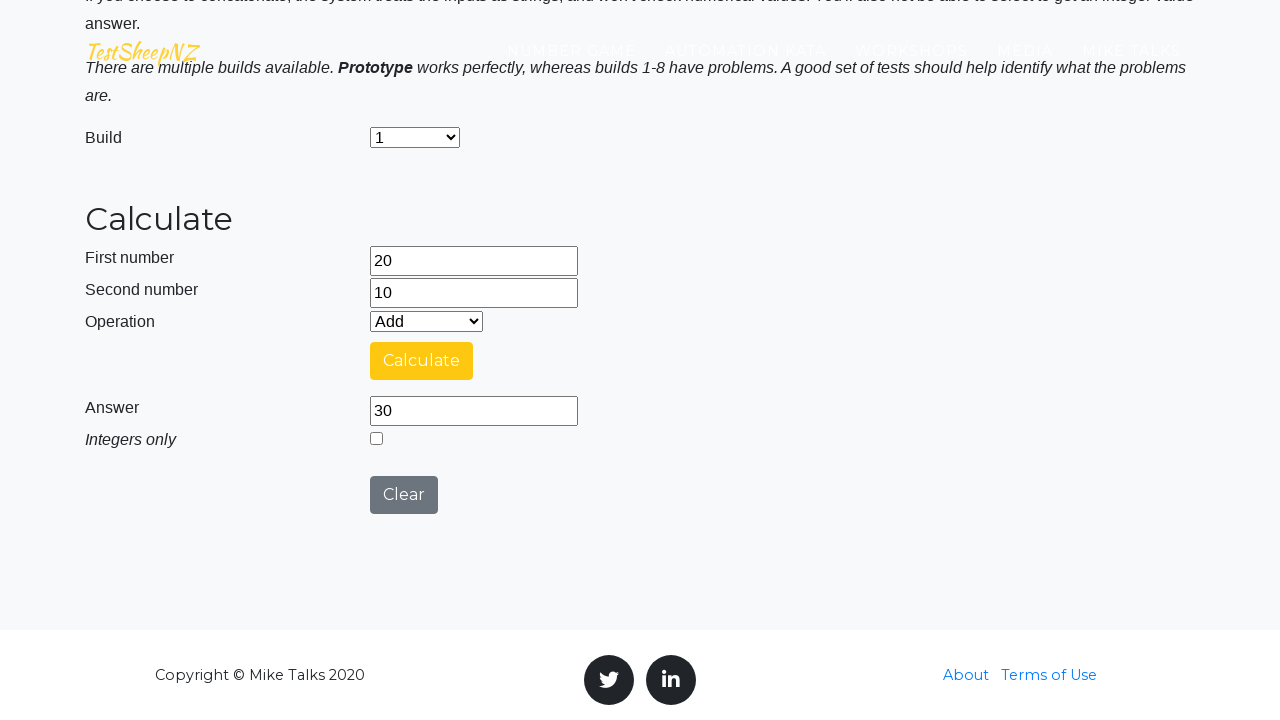

Clicked clear button to reset calculator at (404, 495) on xpath=//form[5]/div/div/input
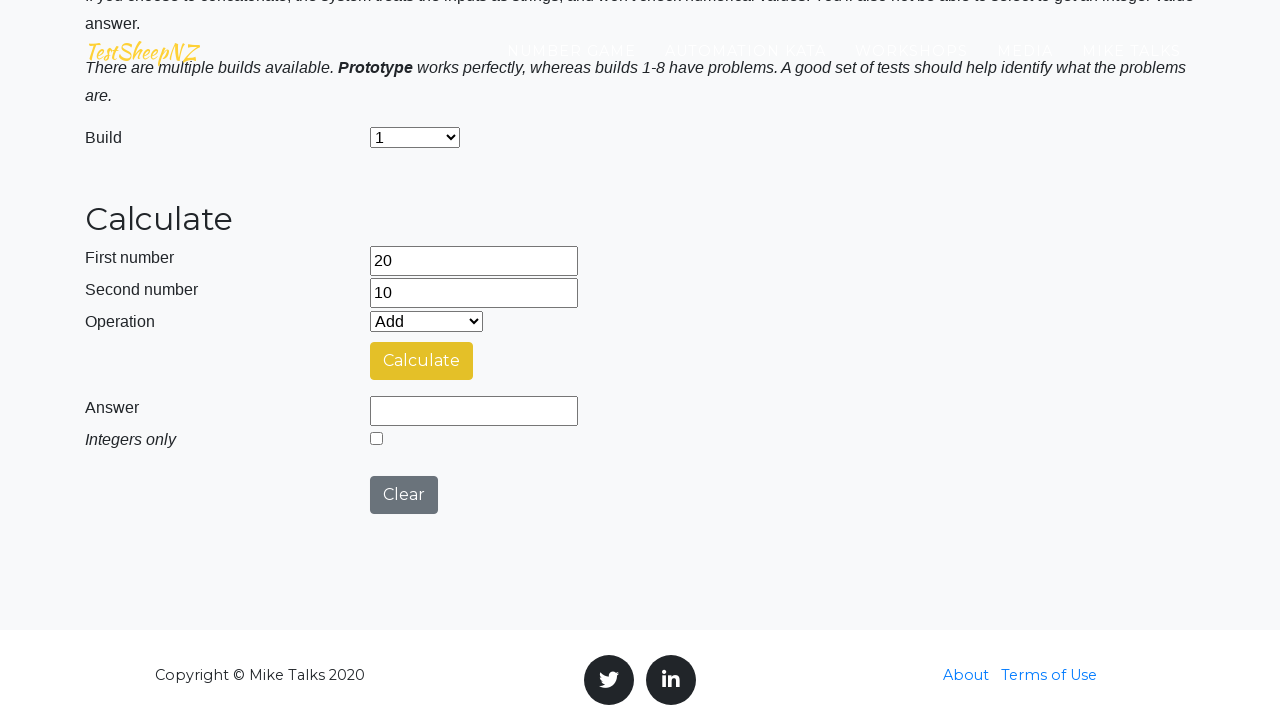

Clicked on second link in the page
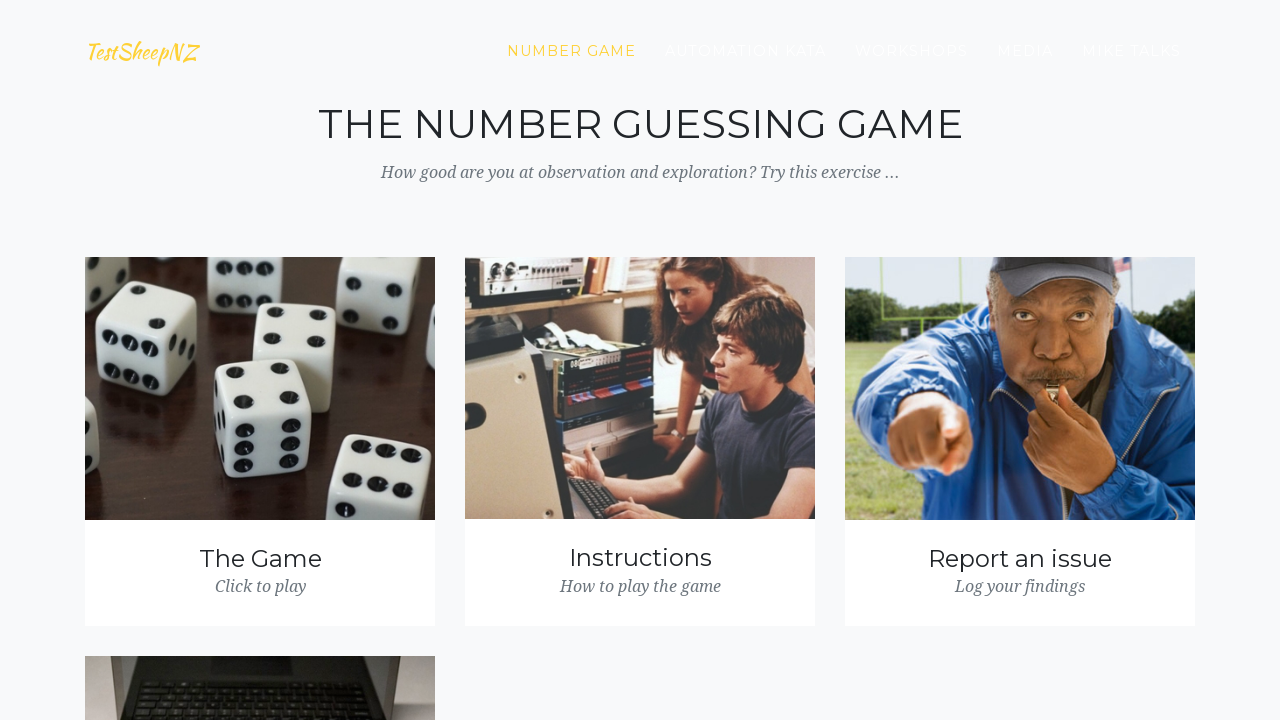

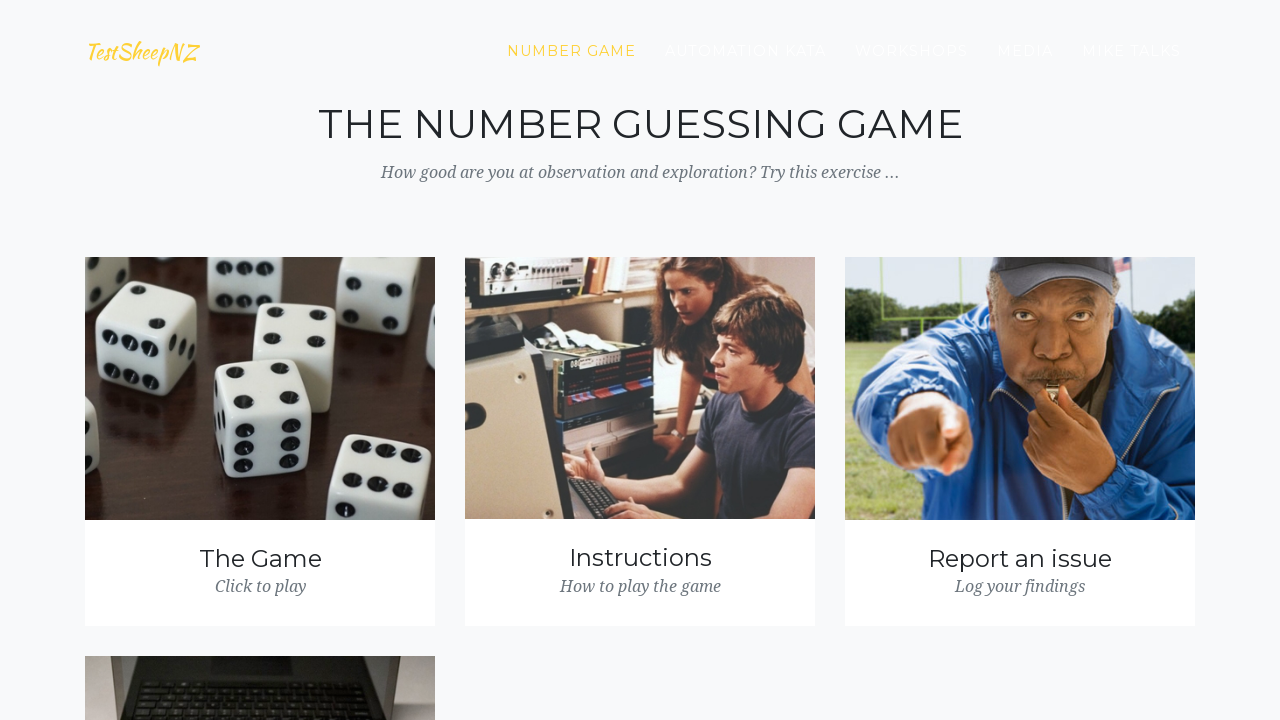